Verifies that payment partner logos are displayed in the payment section of the MTS Belarus homepage

Starting URL: https://www.mts.by/

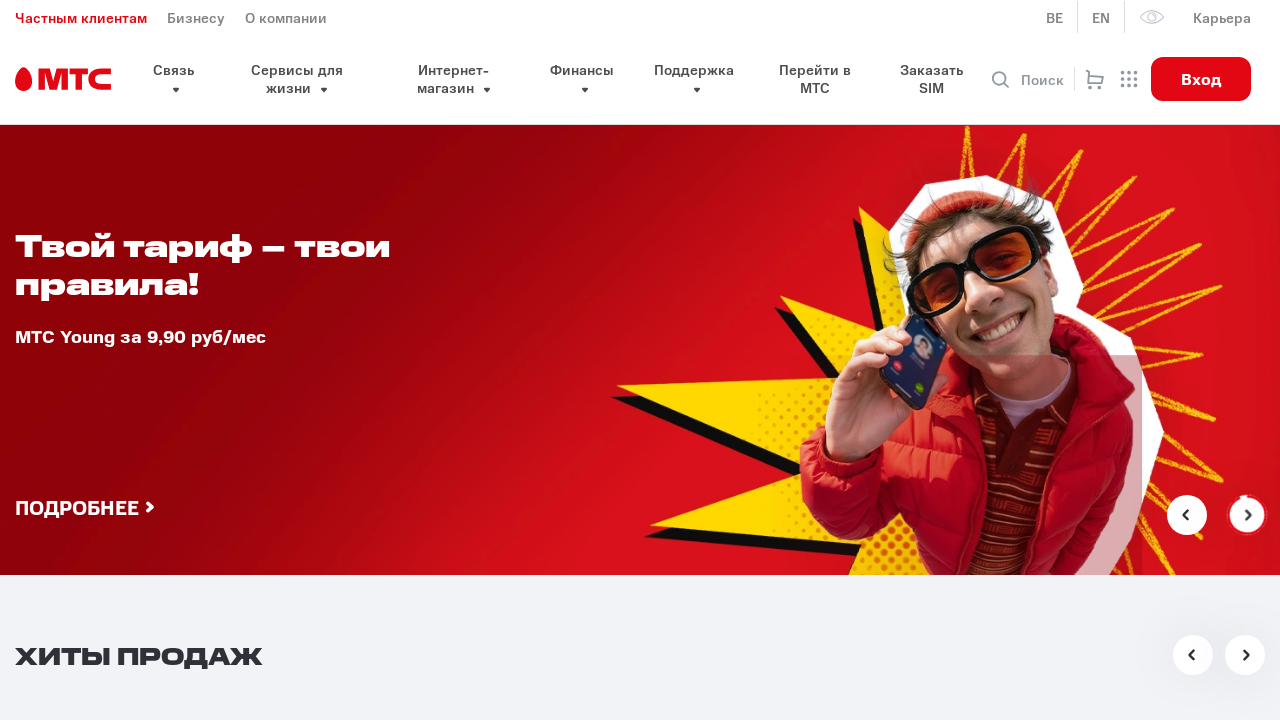

Located payment partner logo elements
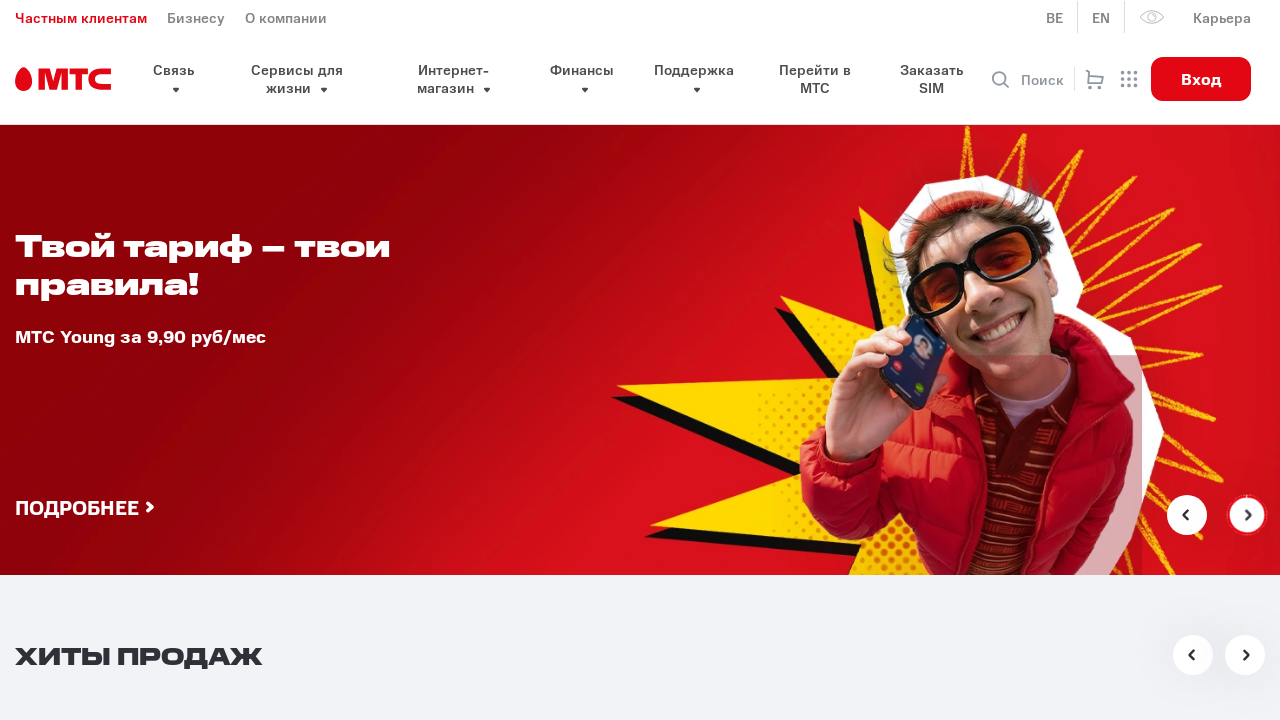

First payment partner logo became visible
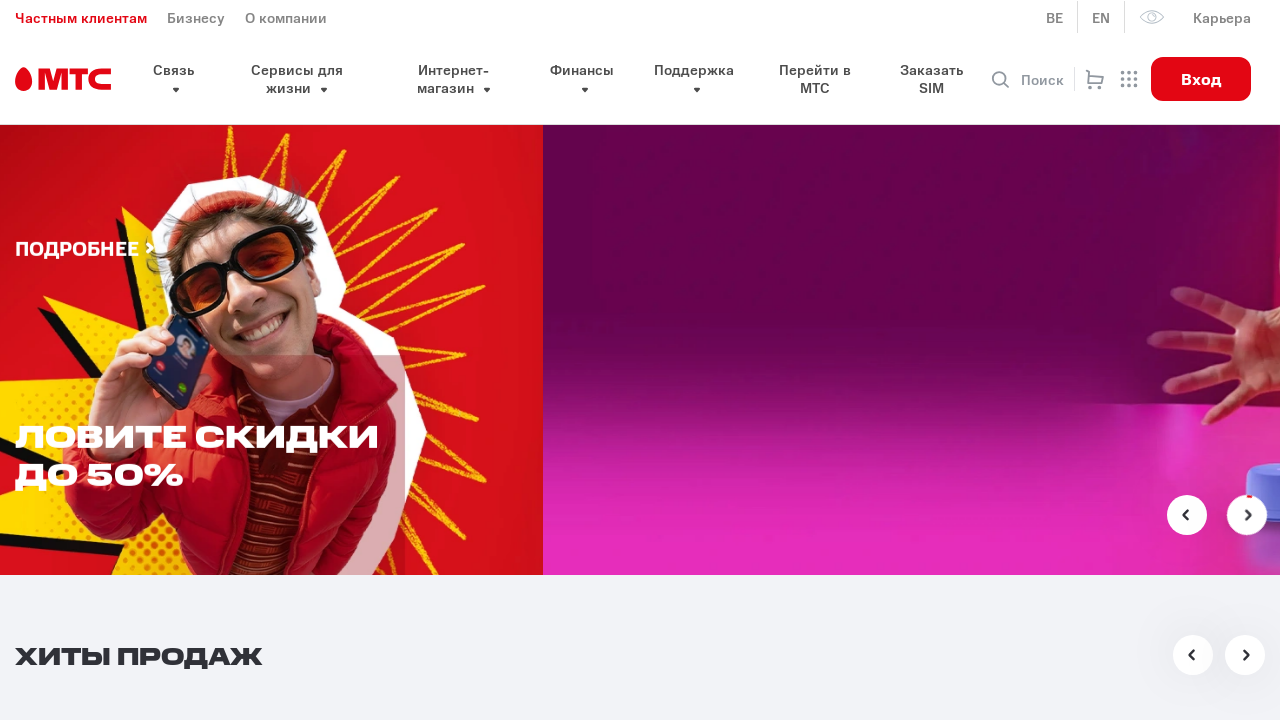

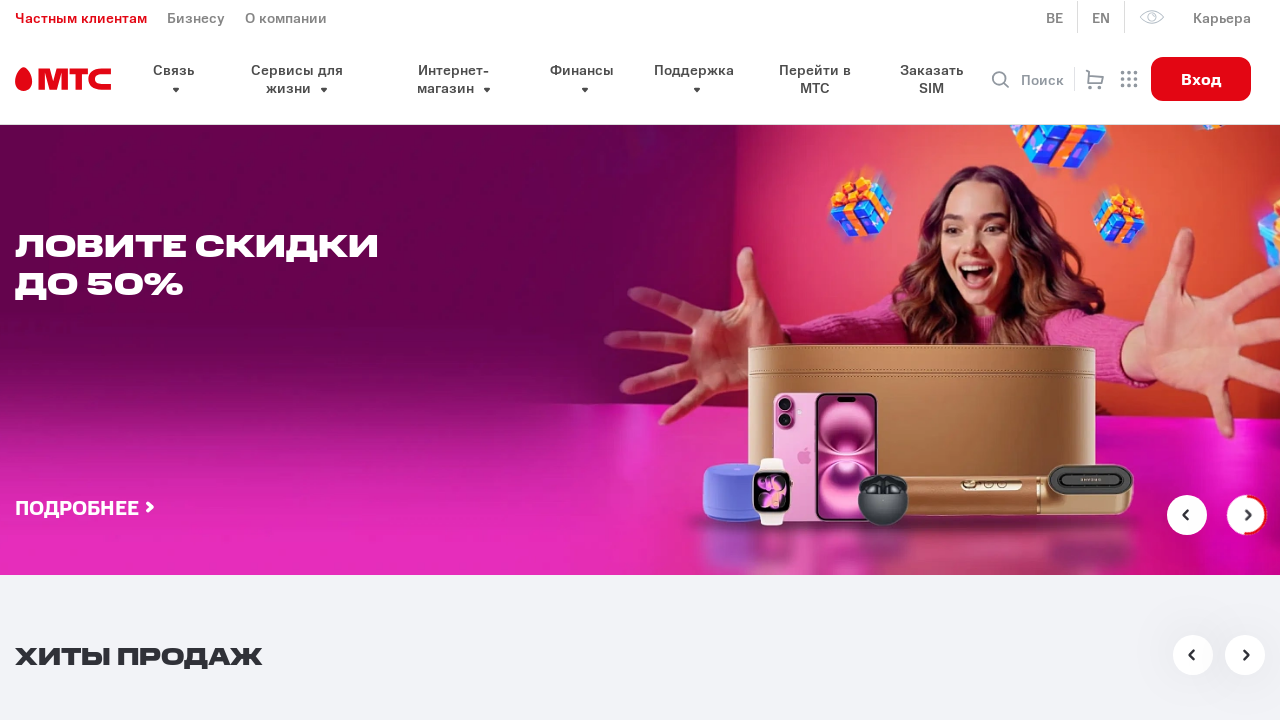